Tests dynamic loading by clicking start button and waiting for content to appear

Starting URL: http://the-internet.herokuapp.com/dynamic_loading/2

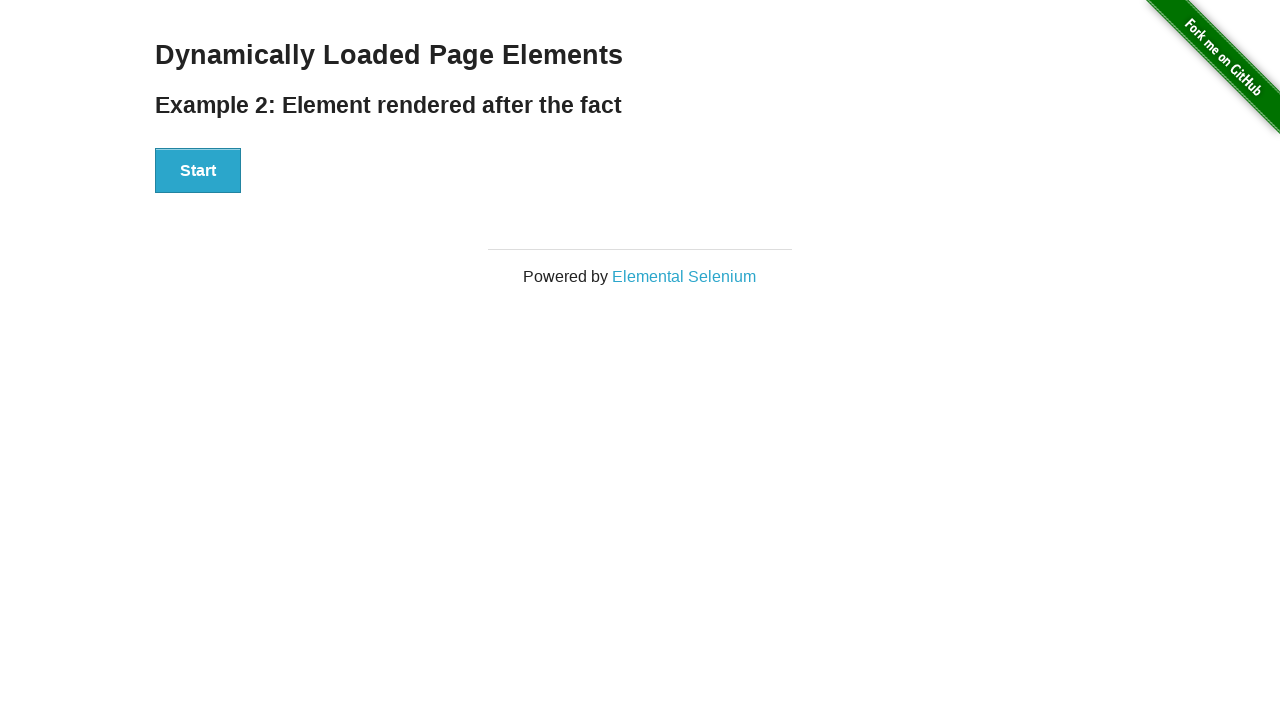

Clicked start button to initiate dynamic loading at (198, 171) on xpath=//*[@id='start']/button
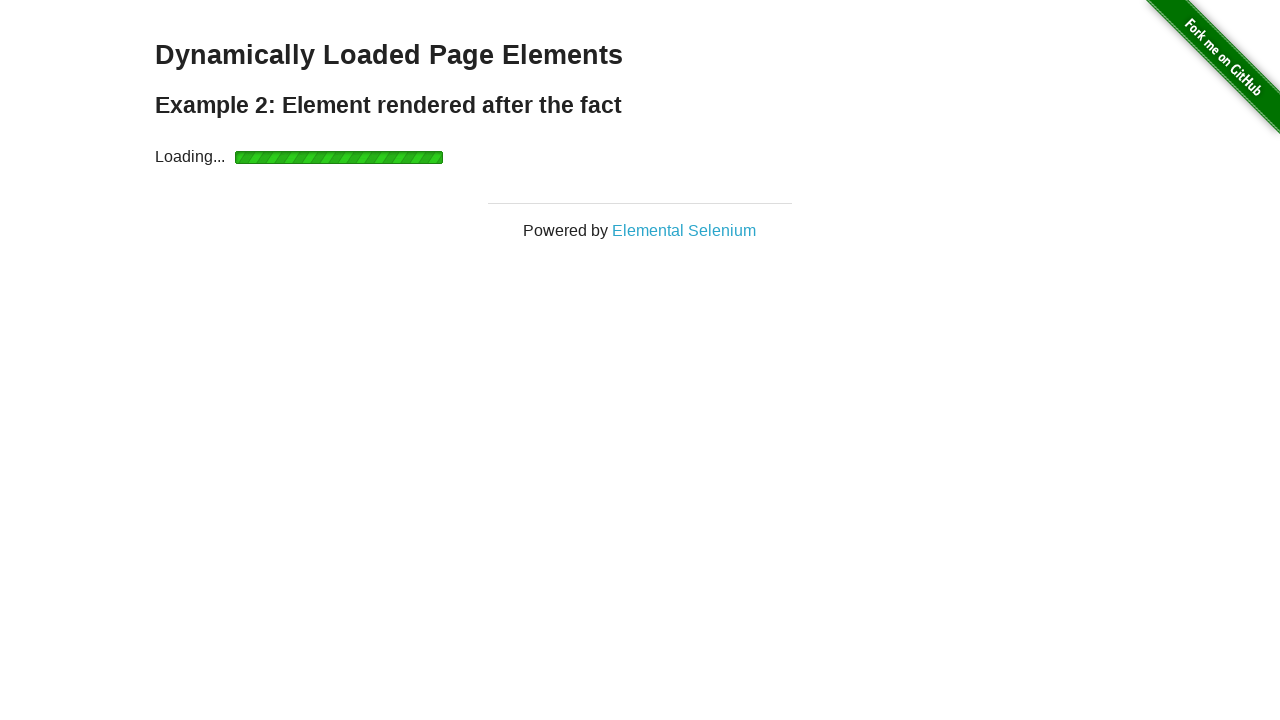

Dynamically loaded content appeared with finish message
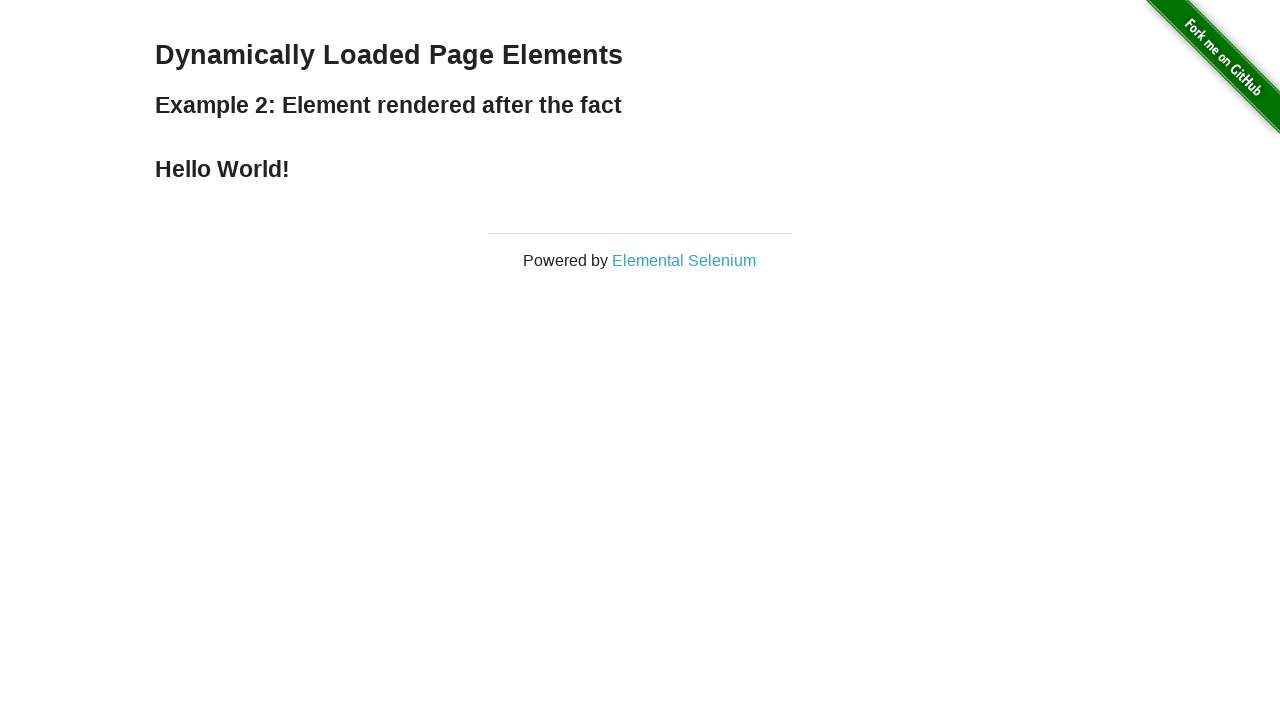

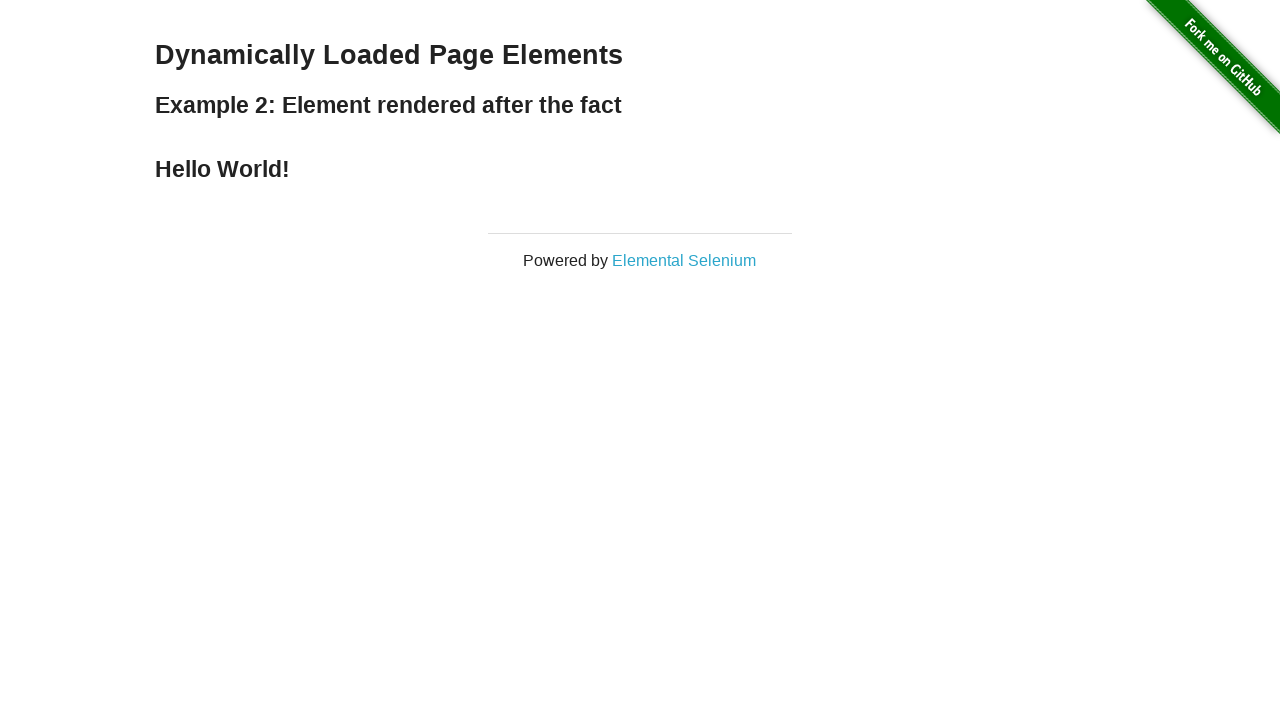